Tests that edits are cancelled when pressing Escape key

Starting URL: https://demo.playwright.dev/todomvc

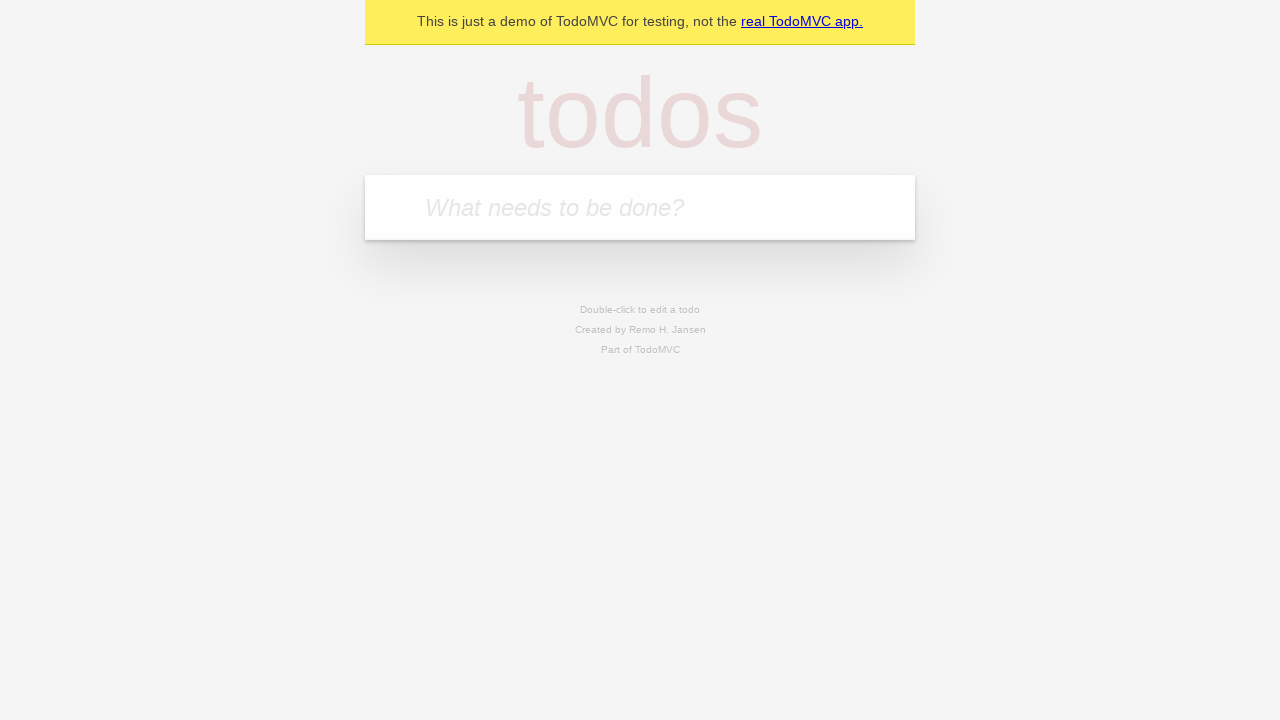

Filled todo input with 'buy some cheese' on internal:attr=[placeholder="What needs to be done?"i]
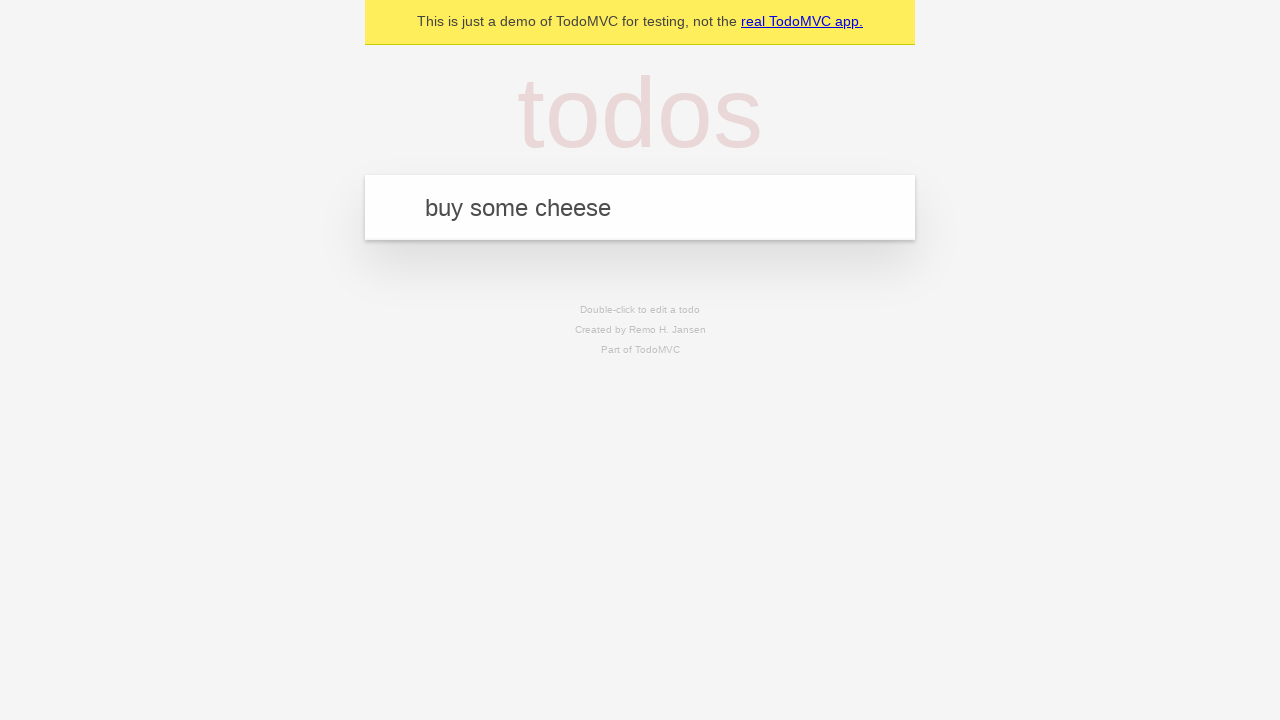

Pressed Enter to create first todo on internal:attr=[placeholder="What needs to be done?"i]
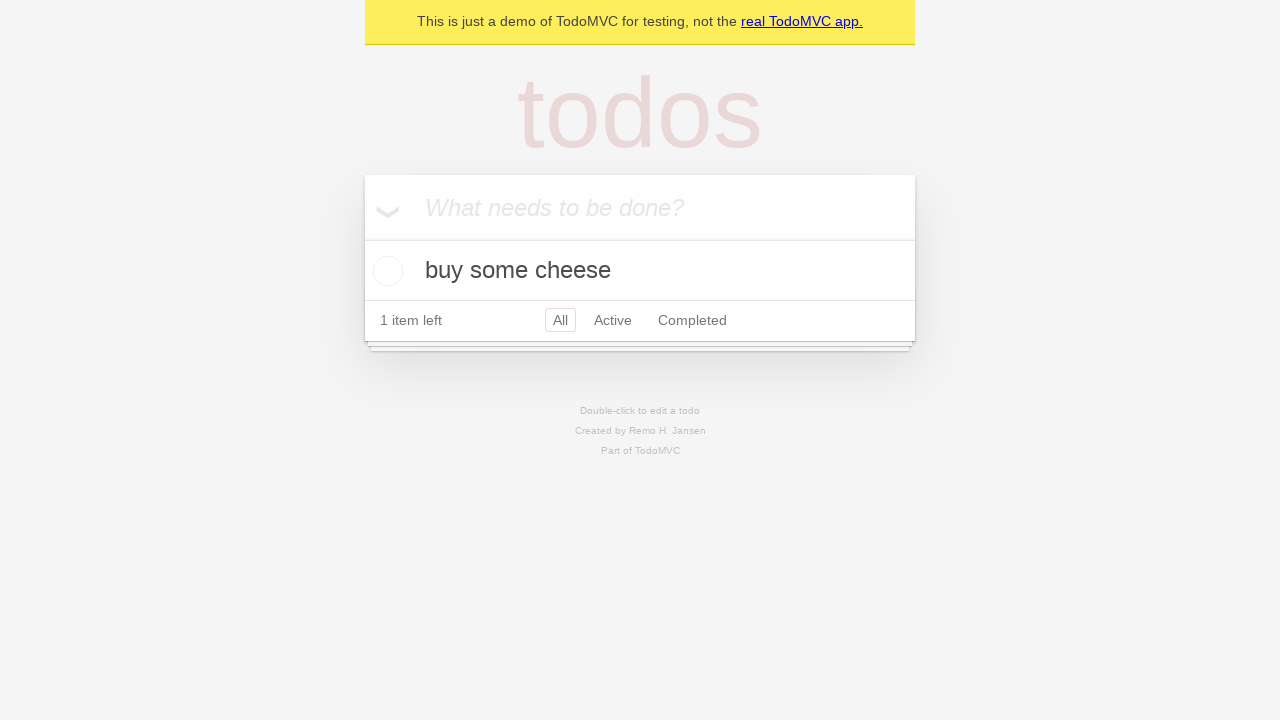

Filled todo input with 'feed the cat' on internal:attr=[placeholder="What needs to be done?"i]
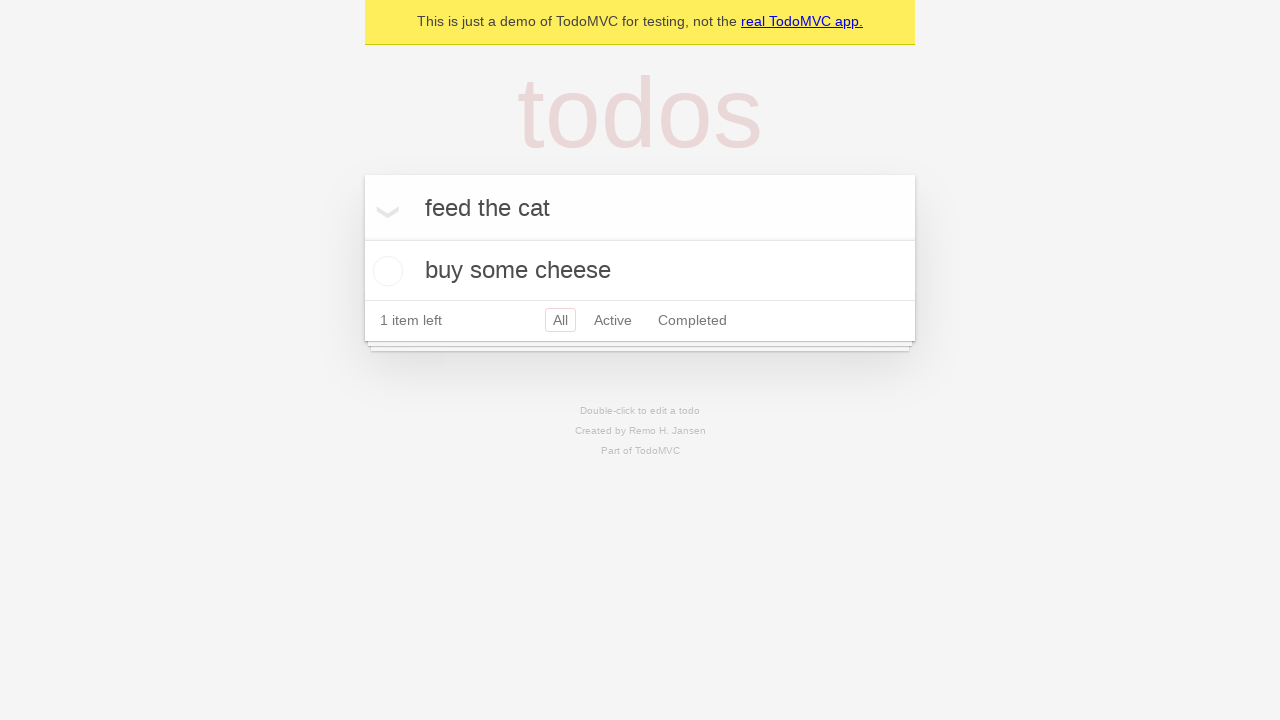

Pressed Enter to create second todo on internal:attr=[placeholder="What needs to be done?"i]
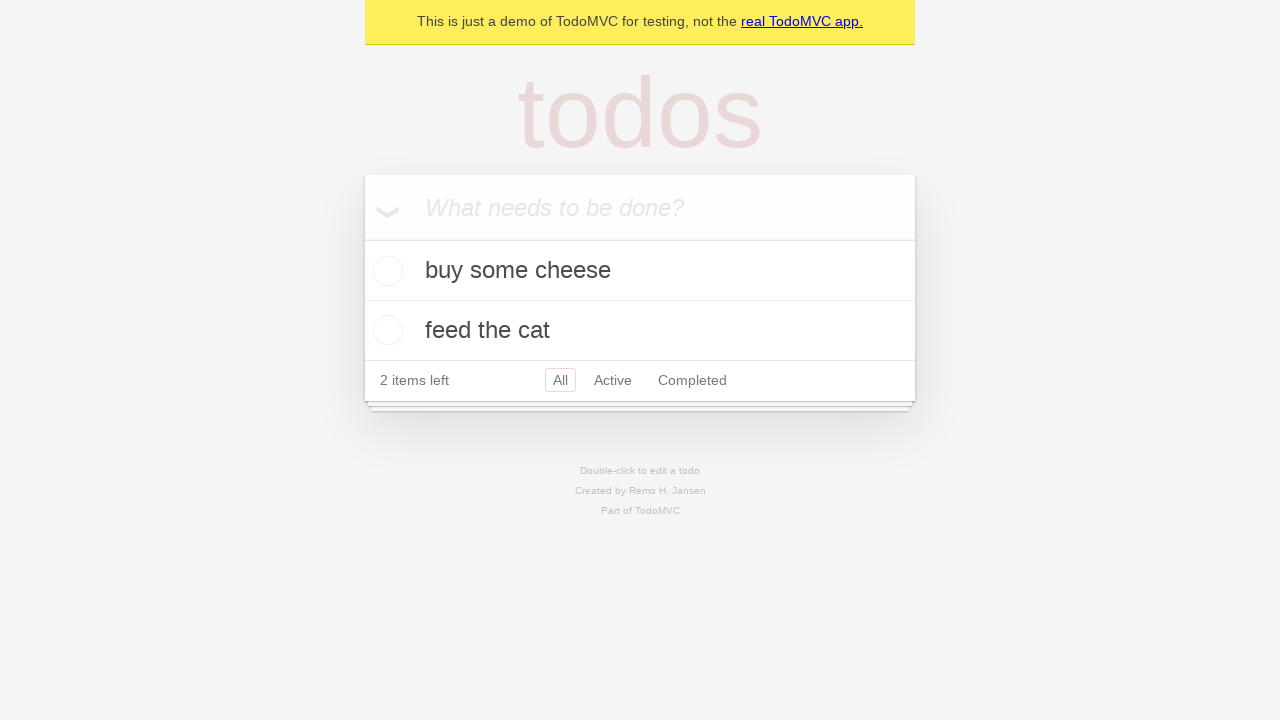

Filled todo input with 'book a doctors appointment' on internal:attr=[placeholder="What needs to be done?"i]
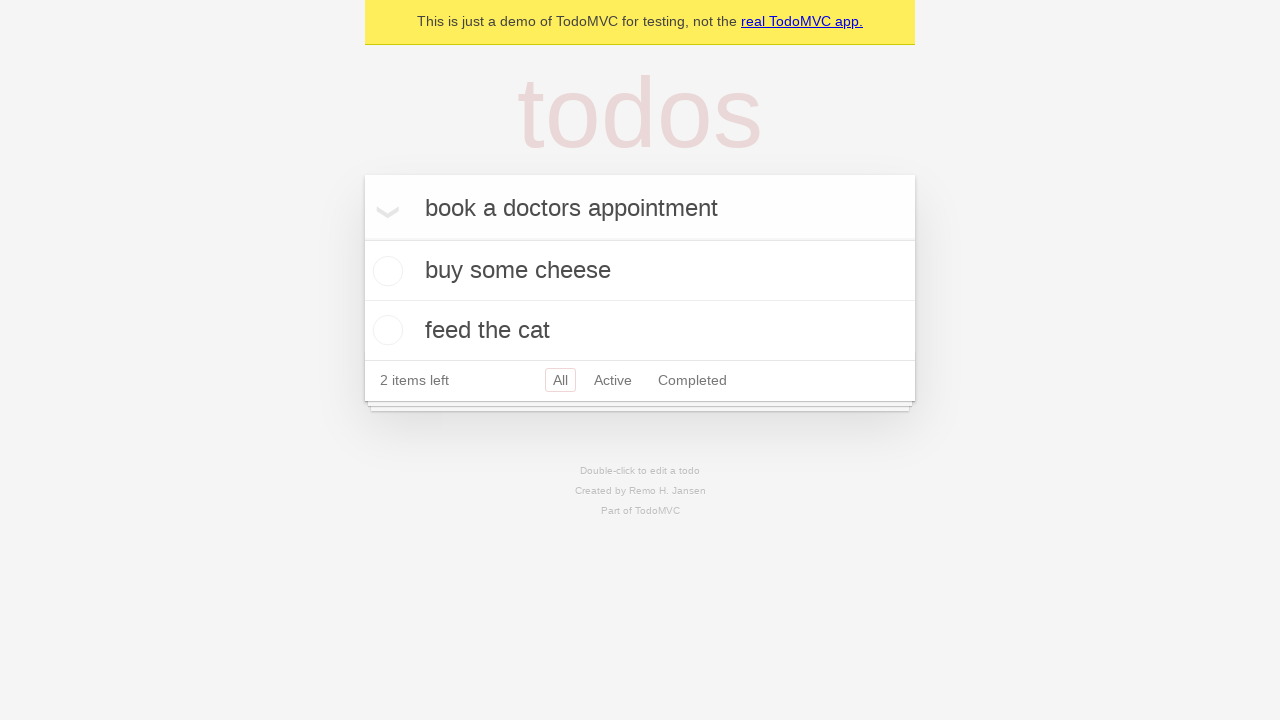

Pressed Enter to create third todo on internal:attr=[placeholder="What needs to be done?"i]
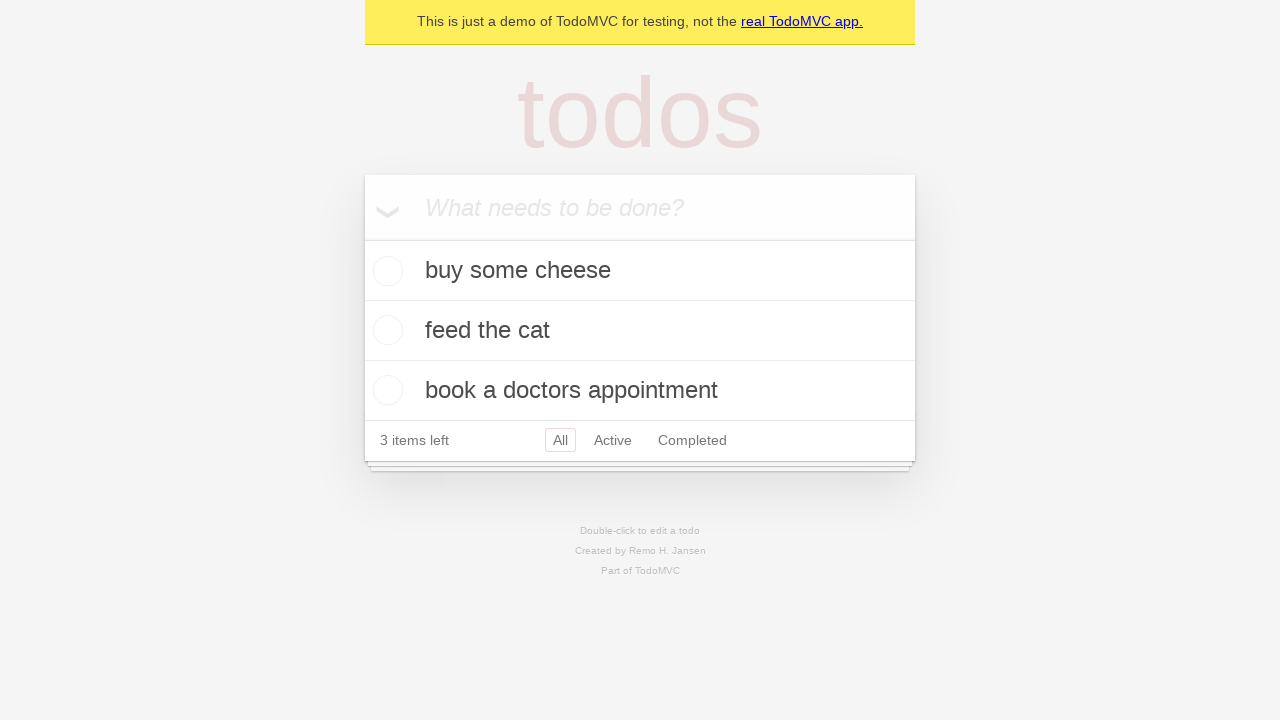

Double-clicked second todo item to enter edit mode at (640, 331) on internal:testid=[data-testid="todo-item"s] >> nth=1
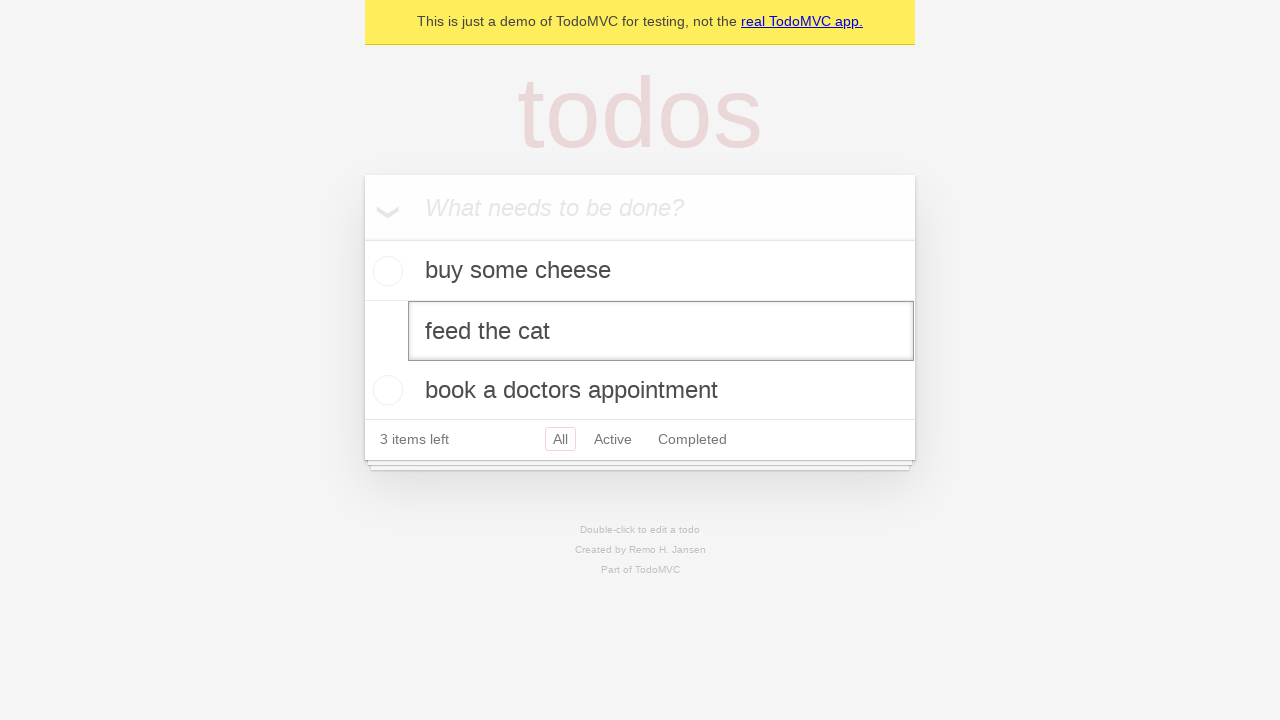

Filled edit field with 'buy some sausages' on internal:testid=[data-testid="todo-item"s] >> nth=1 >> internal:role=textbox[nam
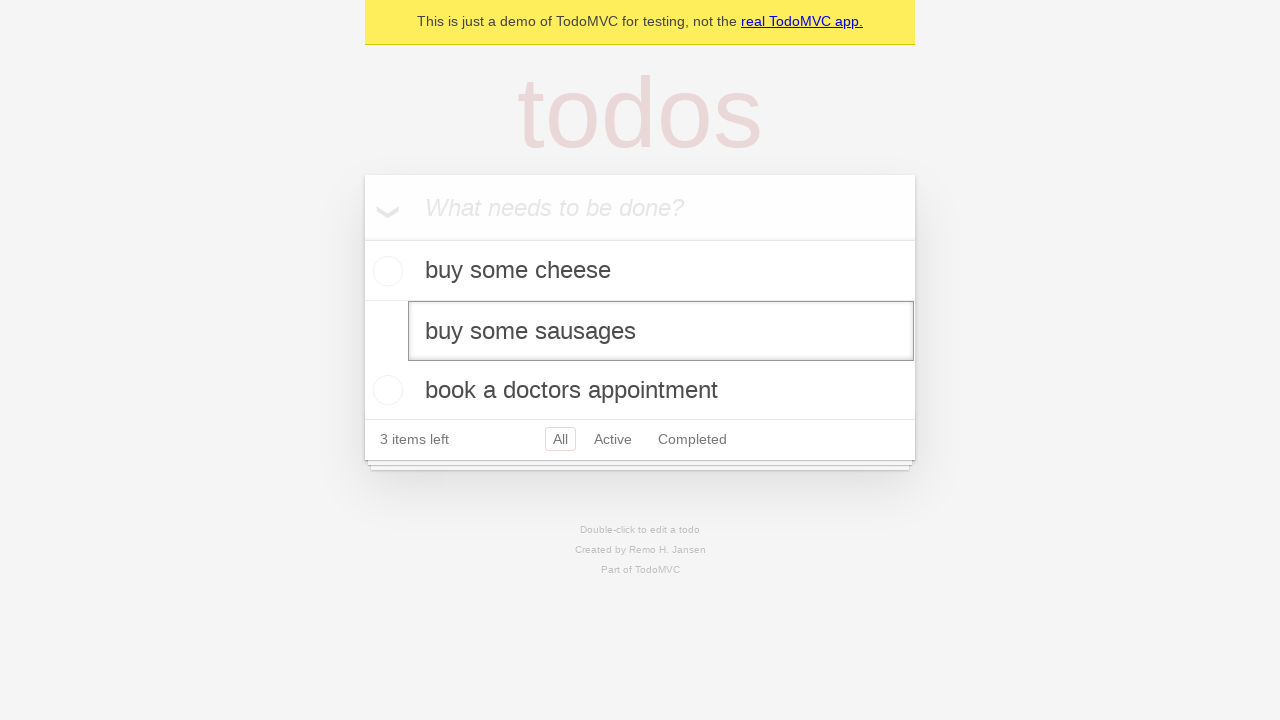

Pressed Escape to cancel edit and verify changes are reverted on internal:testid=[data-testid="todo-item"s] >> nth=1 >> internal:role=textbox[nam
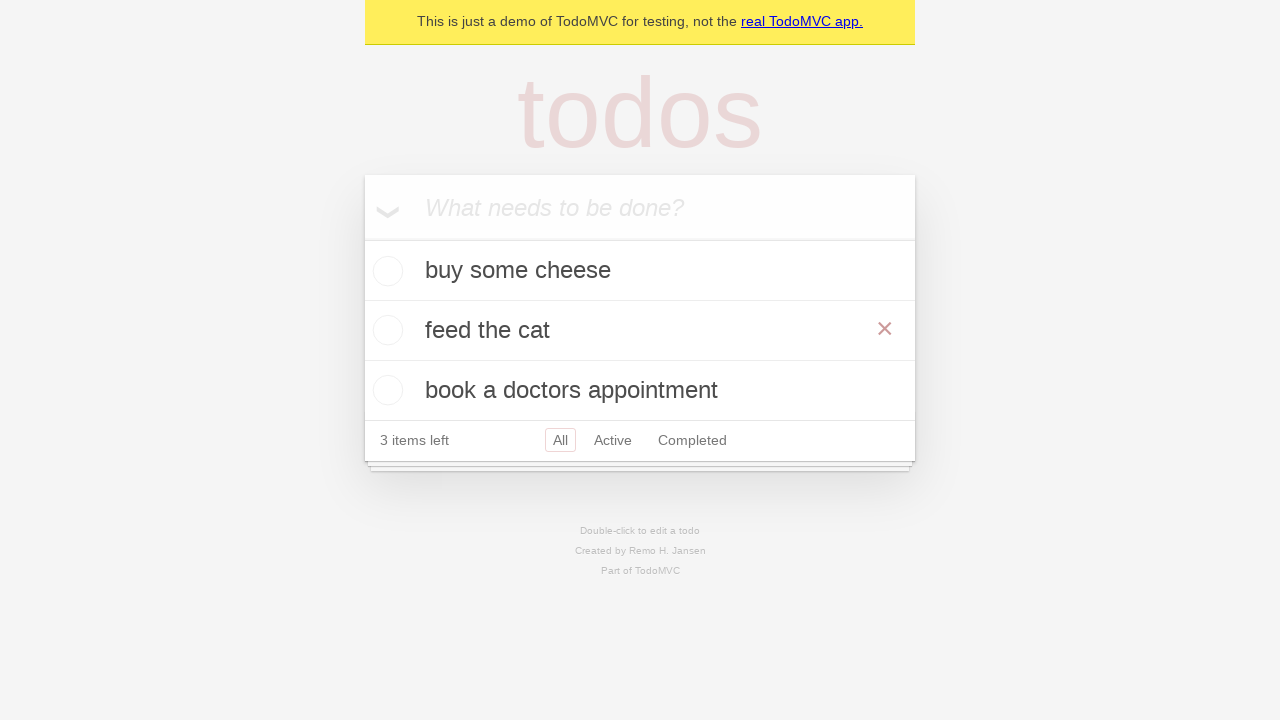

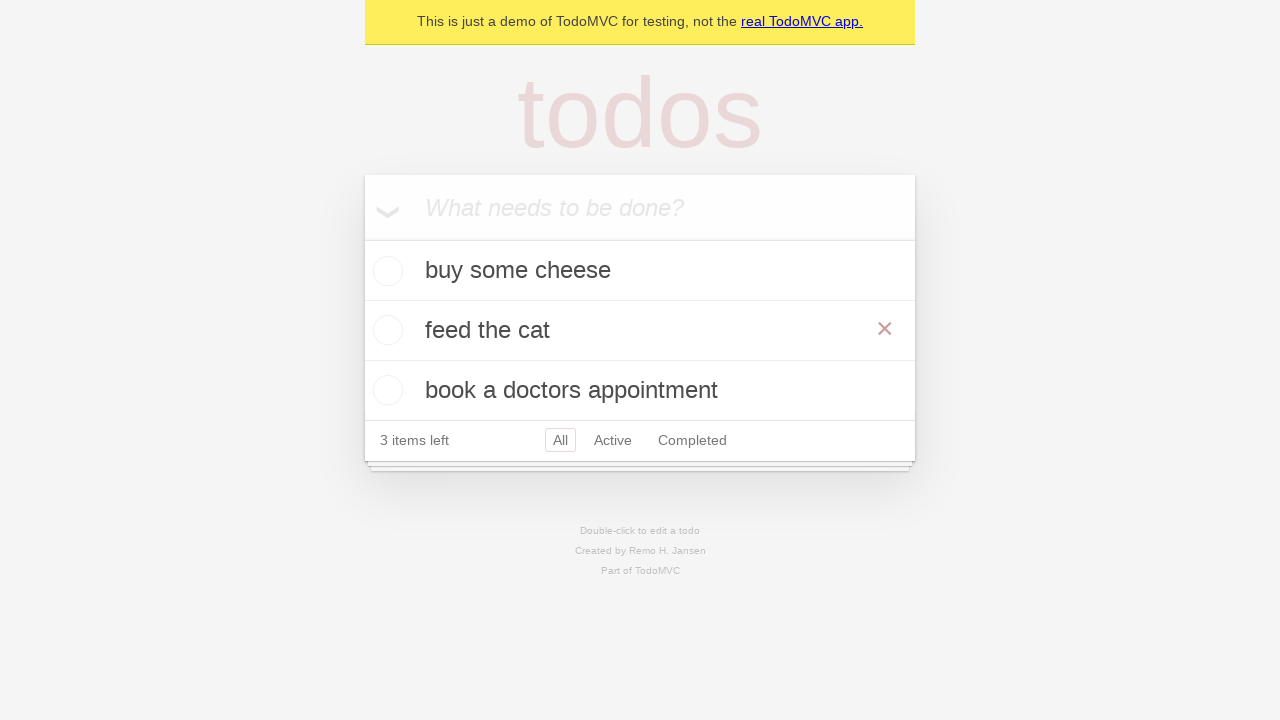